Tests search functionality on a fabric store website by searching for "шелк атласный" (satin silk) and verifying search results are returned

Starting URL: https://tkani-feya.ru/

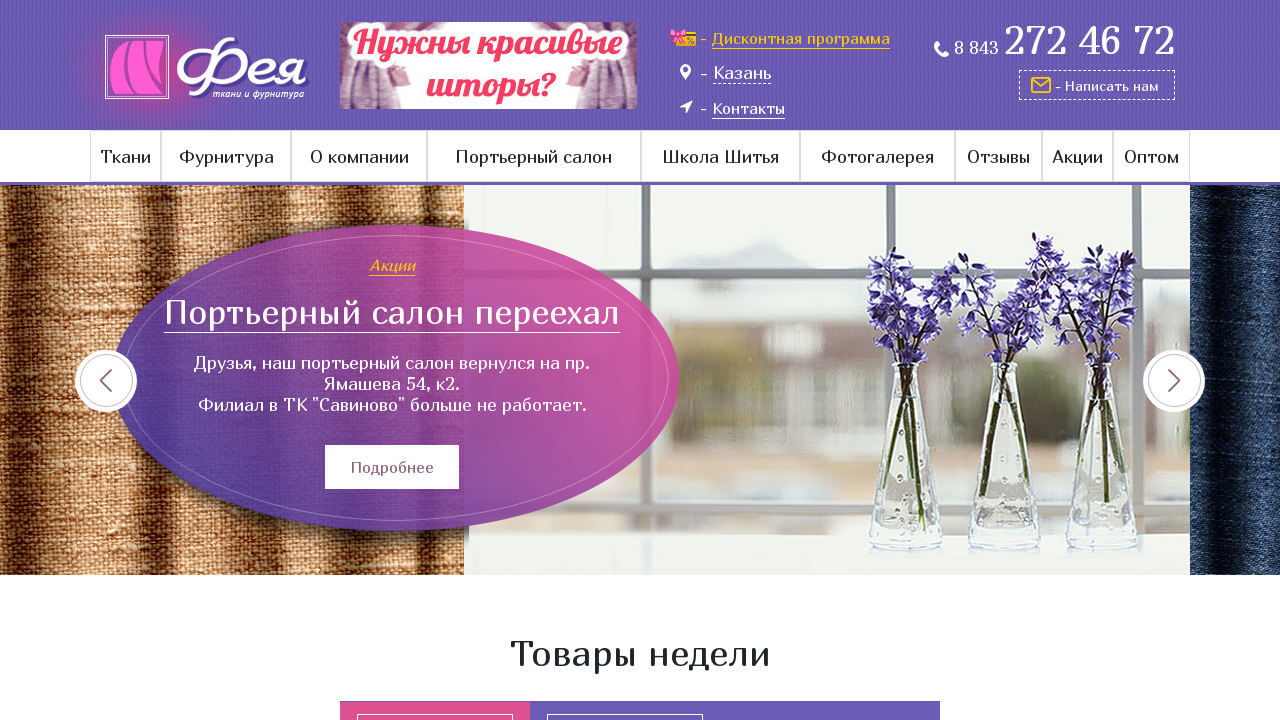

Page loaded with domcontentloaded state
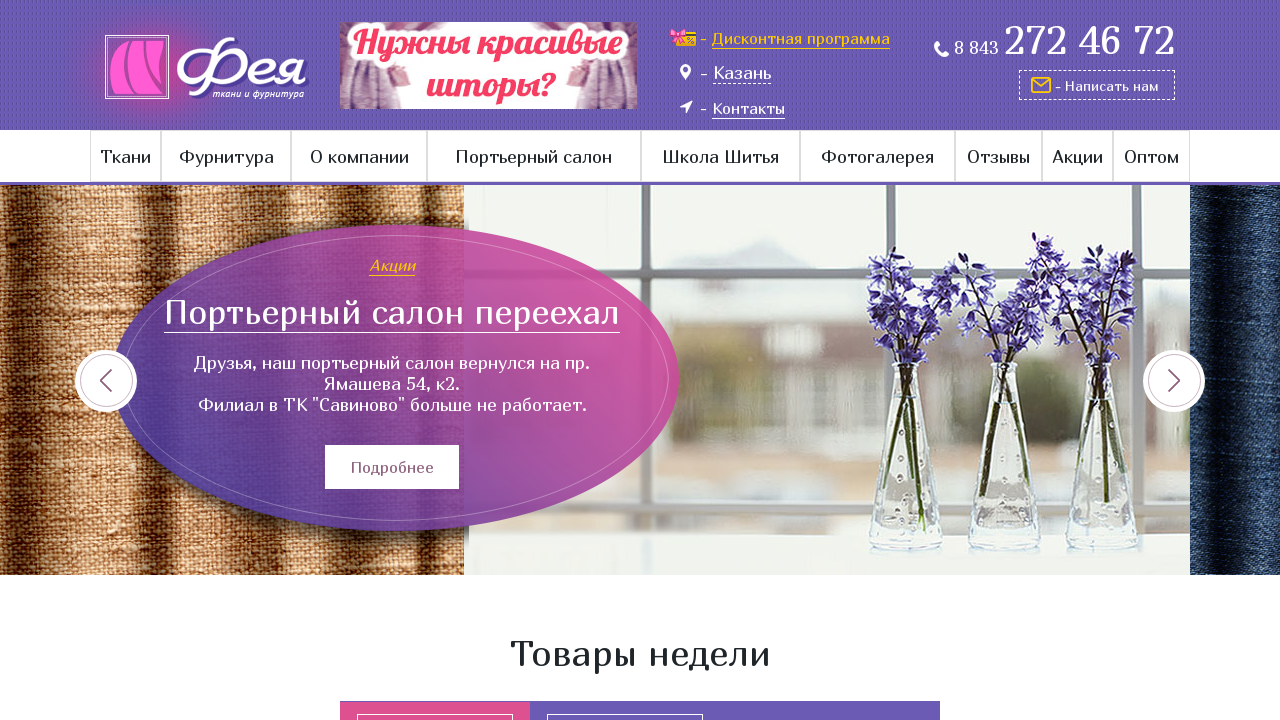

Filled search field with 'шелк атласный' (satin silk) on .search-wrap input[type='text']
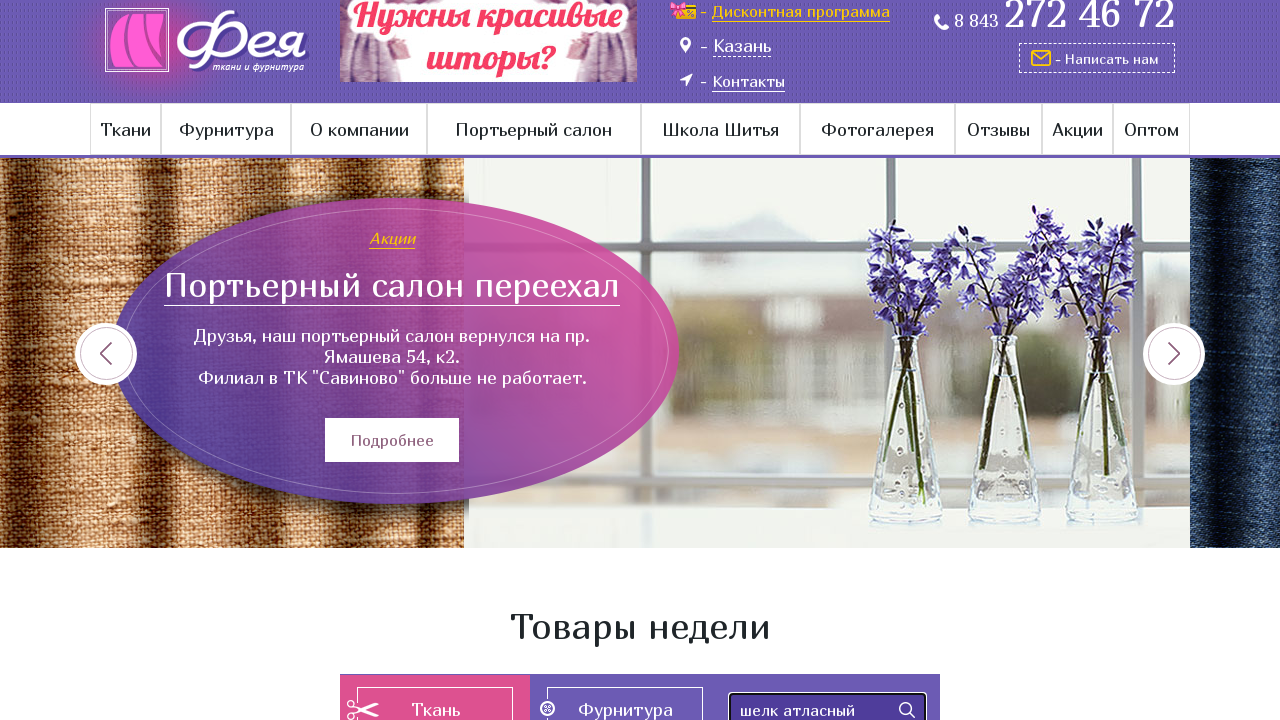

Clicked search submit button at (907, 710) on .search-wrap input[type='submit']
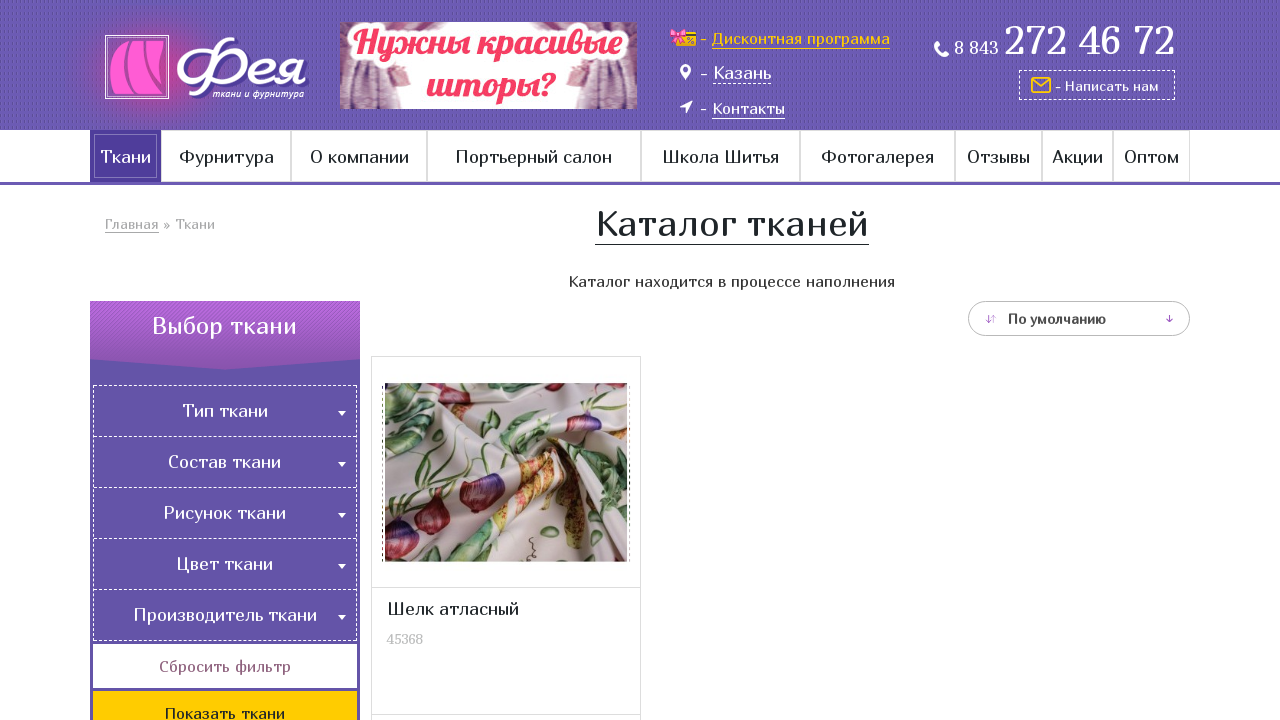

Search results loaded - catalog list is visible
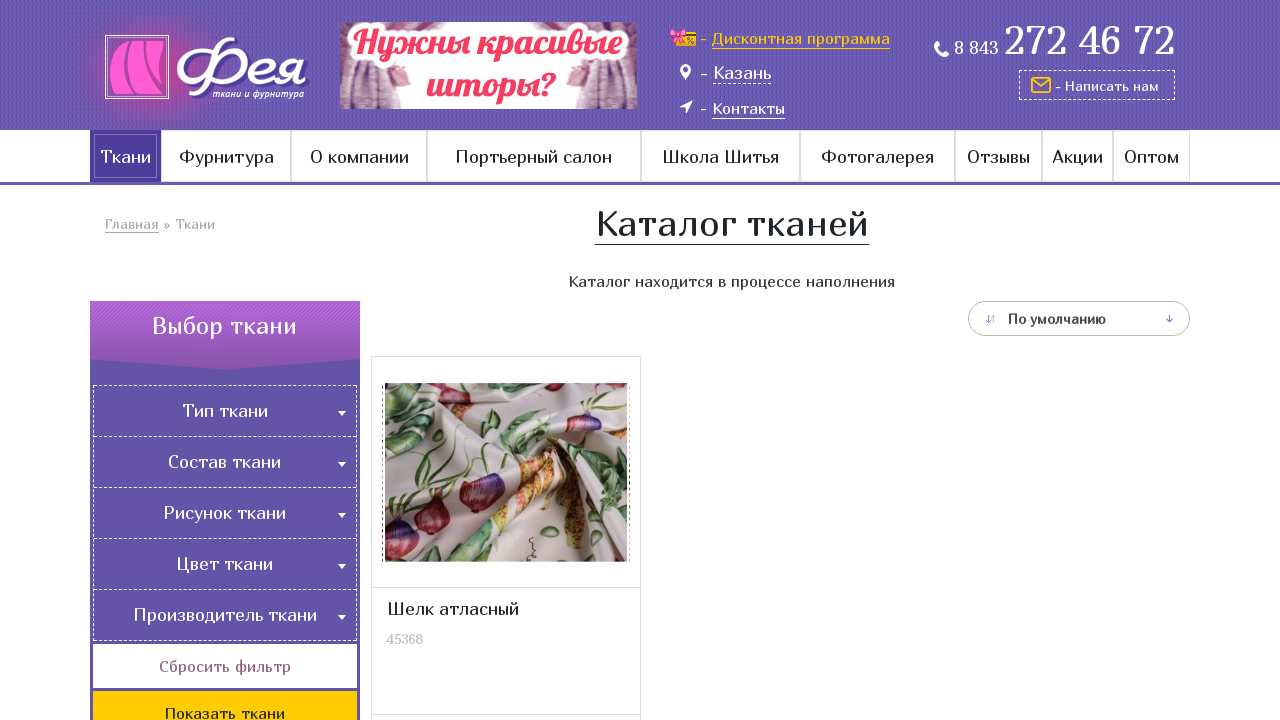

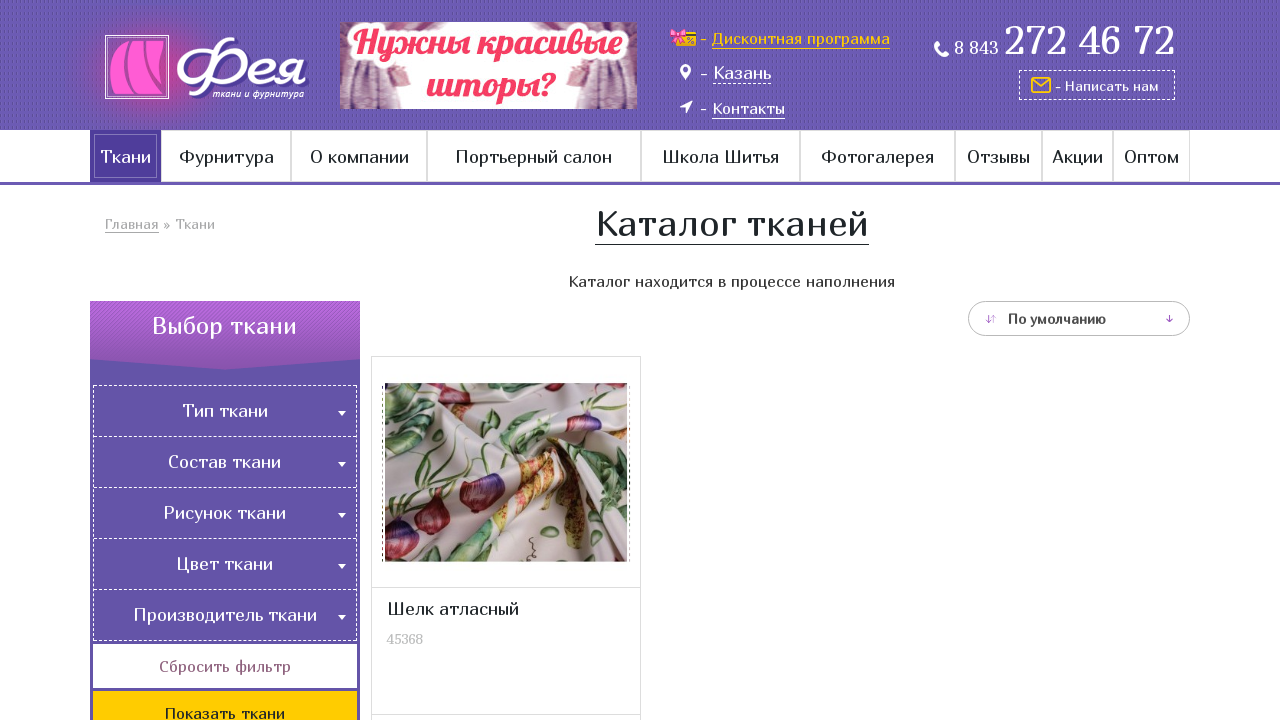